Navigates to My Account page via the primary menu and verifies the page title

Starting URL: https://alchemy.hguy.co/lms

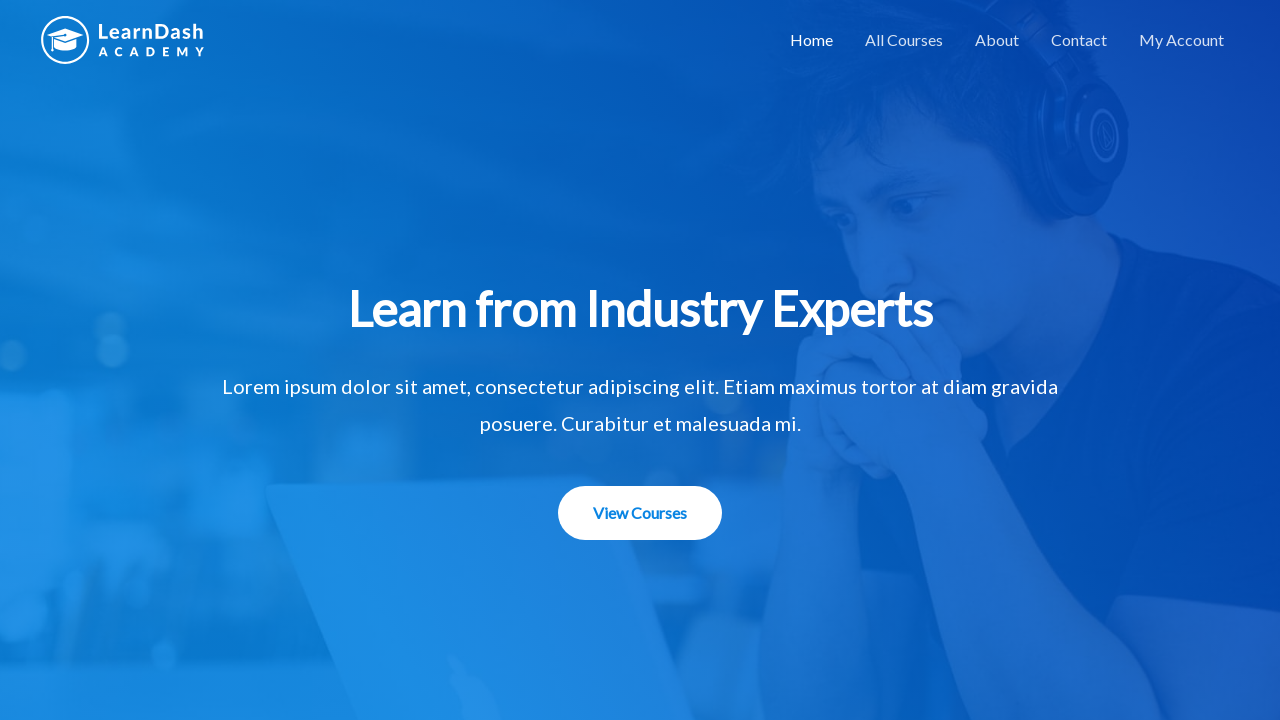

Clicked on My Account menu item in primary menu at (1182, 40) on xpath=//*[@id='primary-menu']/li[5]
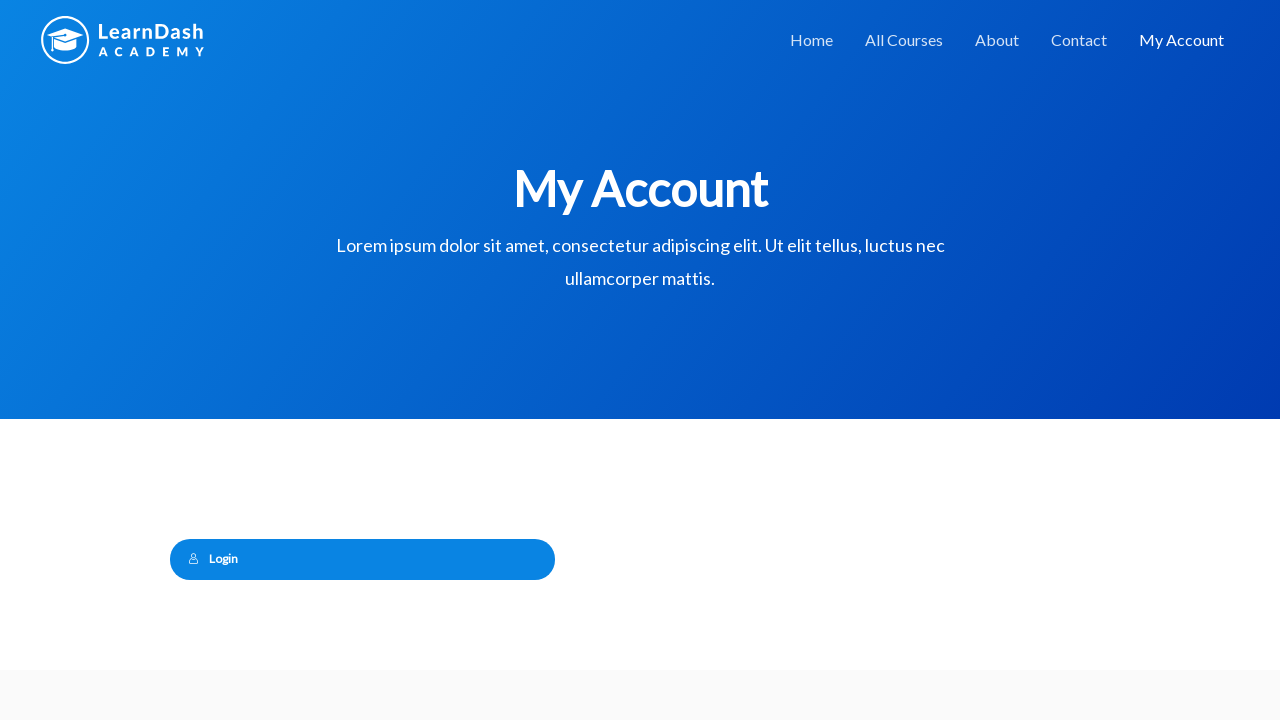

Waited for page to load (networkidle state)
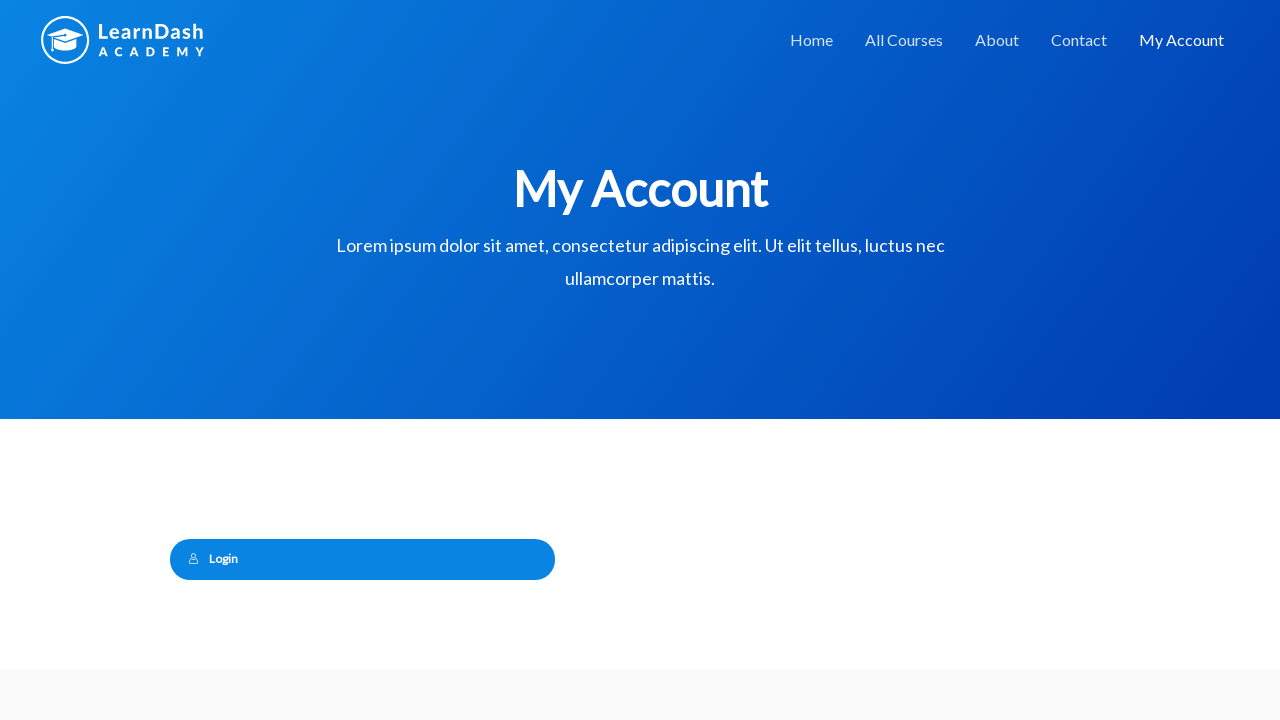

Verified page title is 'My Account – Alchemy LMS'
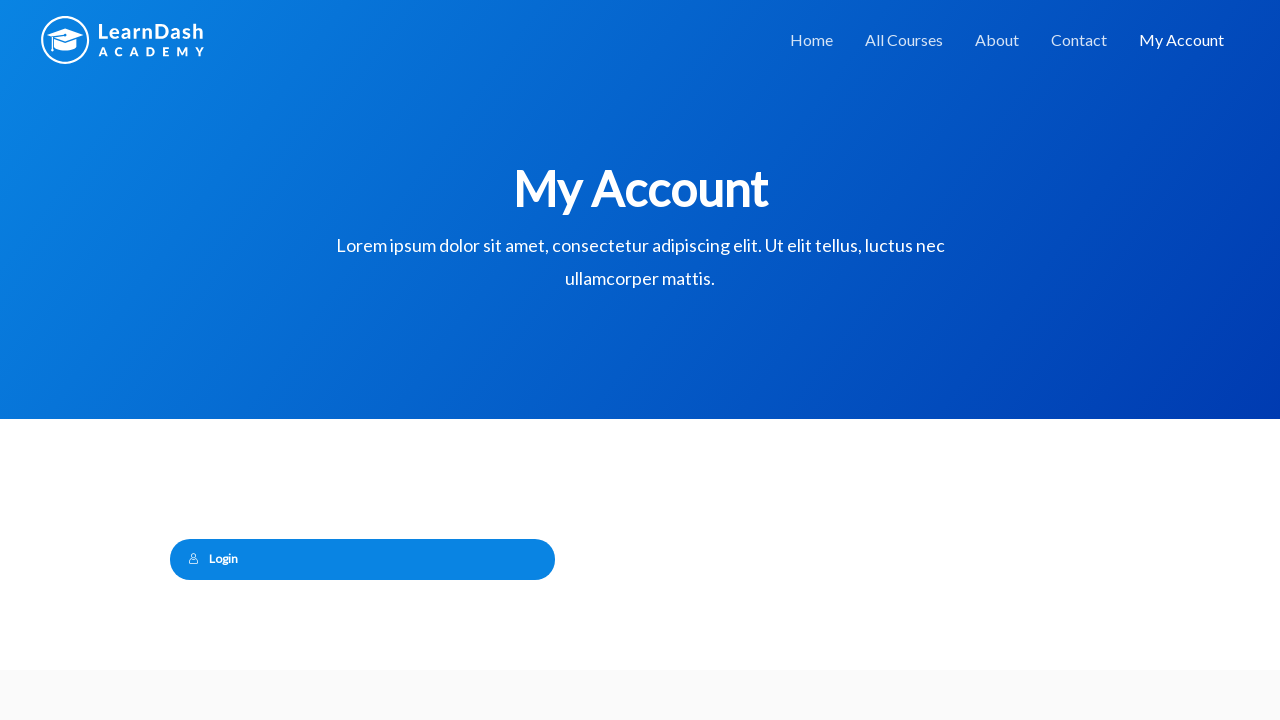

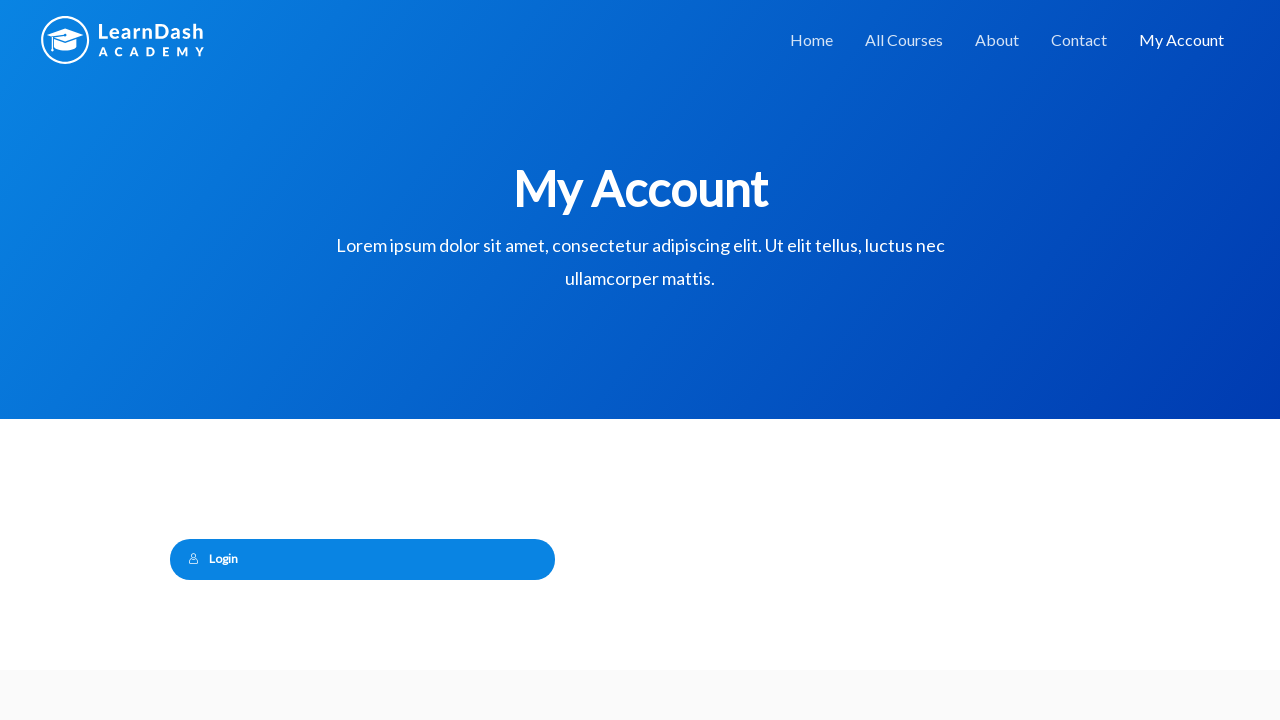